Navigates to a procedural city map generator website with specific parameters and waits for the canvas element containing the generated map to fully load.

Starting URL: https://watabou.github.io/city-generator/?size=35&river=2

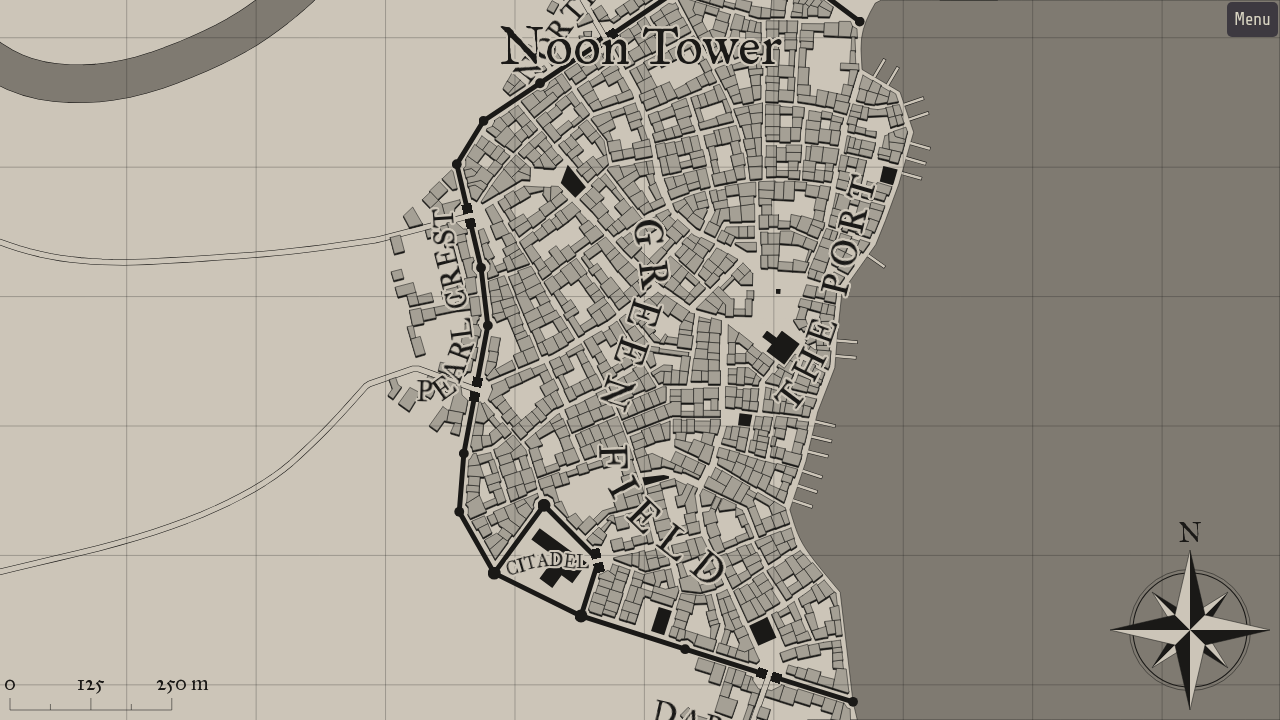

Navigated to procedural city map generator with size=35 and river=2 parameters
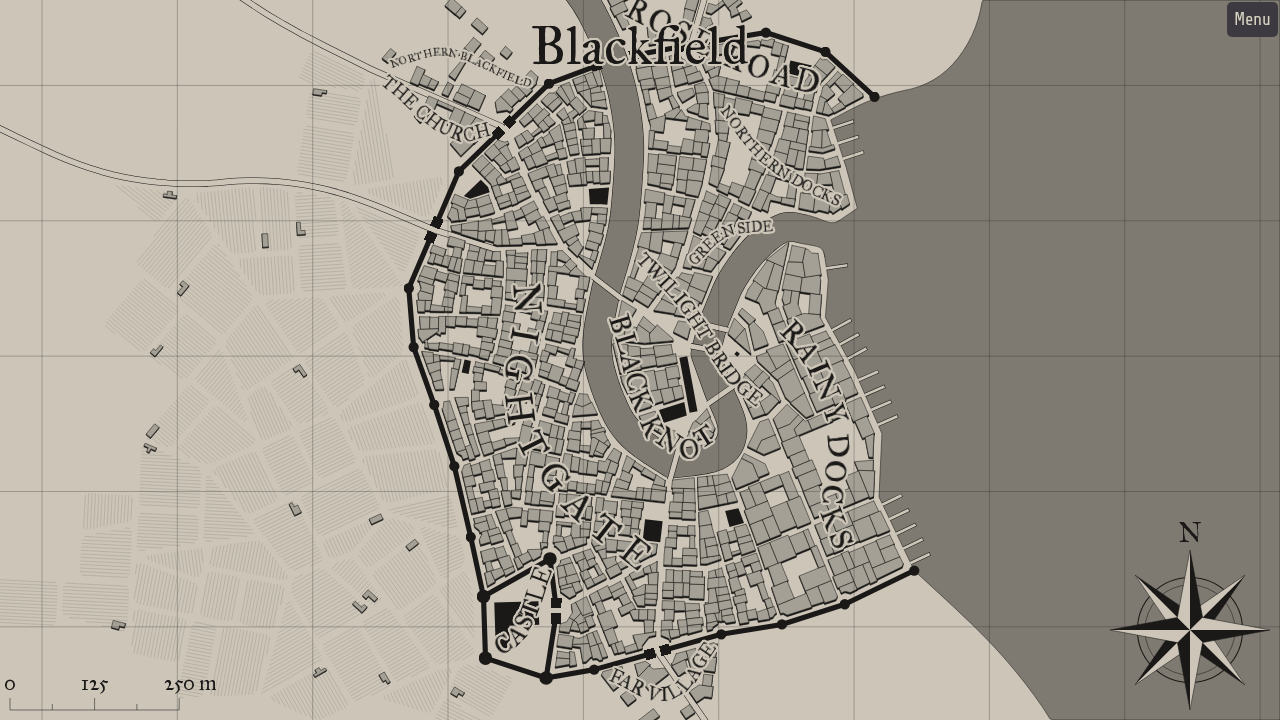

Canvas element loaded (map generation started)
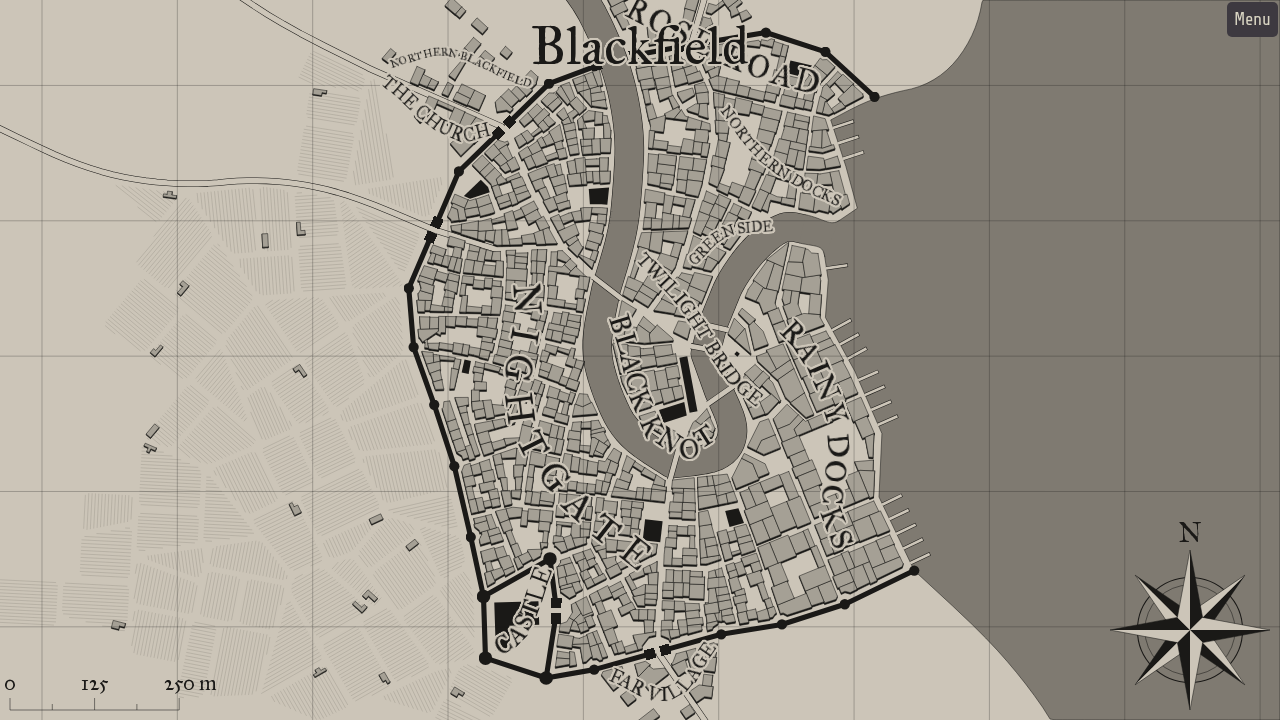

Waited 3 seconds for map to fully render
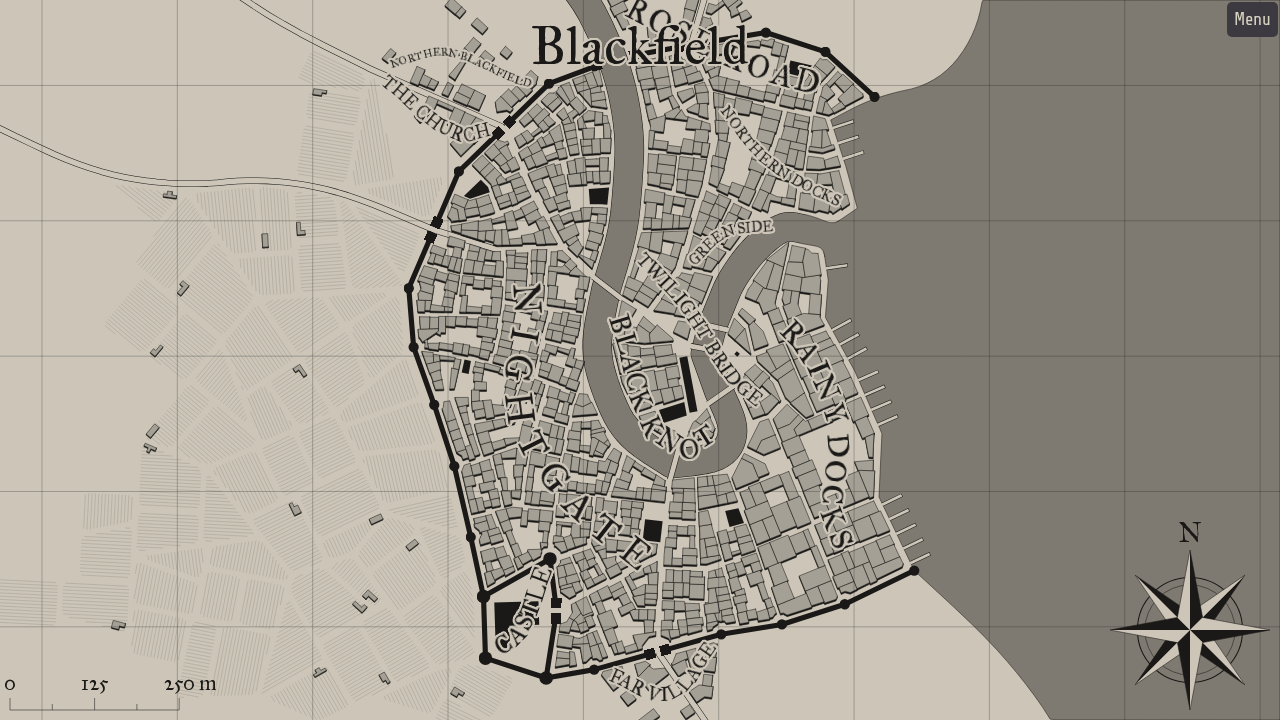

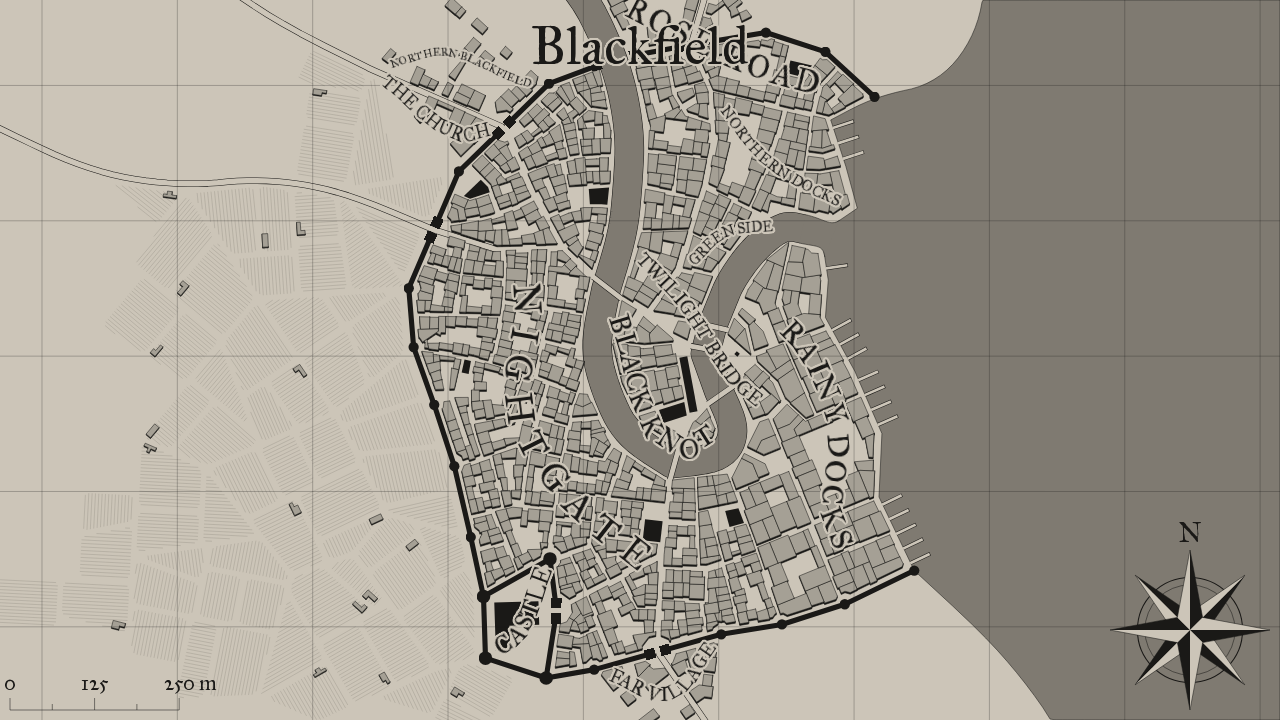